Tests date selection functionality on a Vietnamese lottery results website by clicking a dropdown and selecting a specific date from the list.

Starting URL: https://www.xskthcm.com/

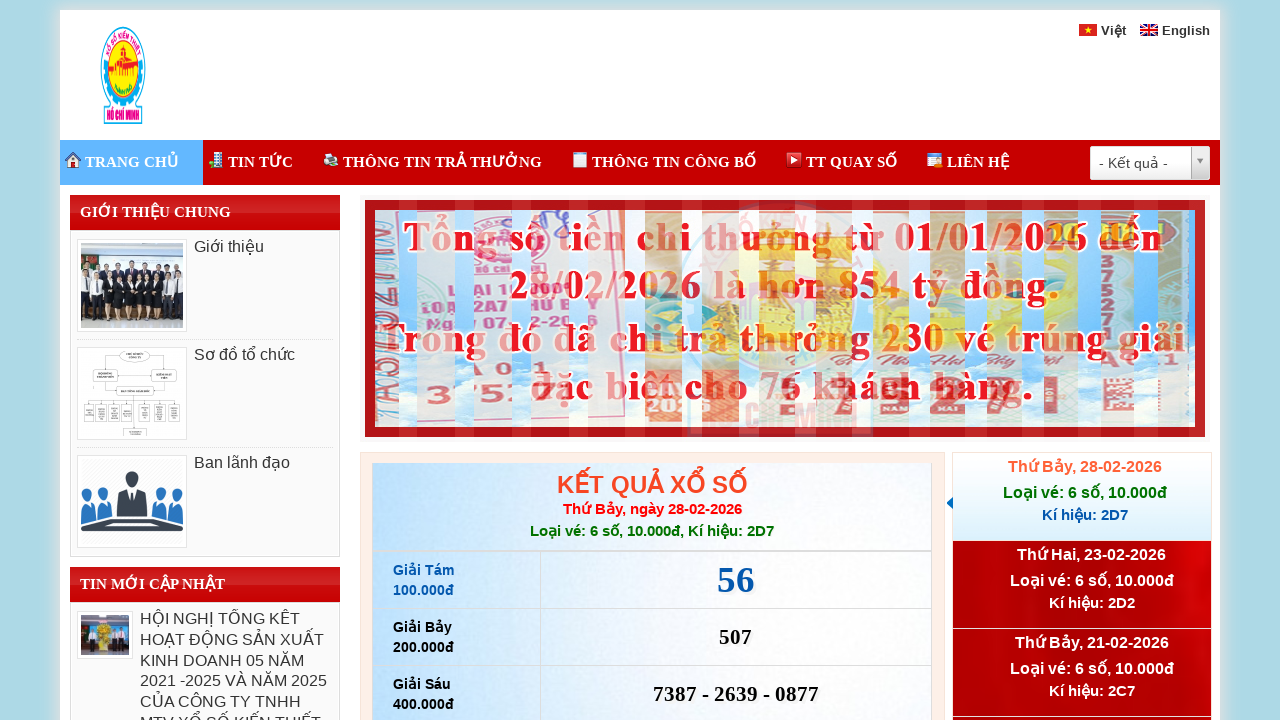

Clicked date dropdown selector at (1200, 163) on .select2-arrow
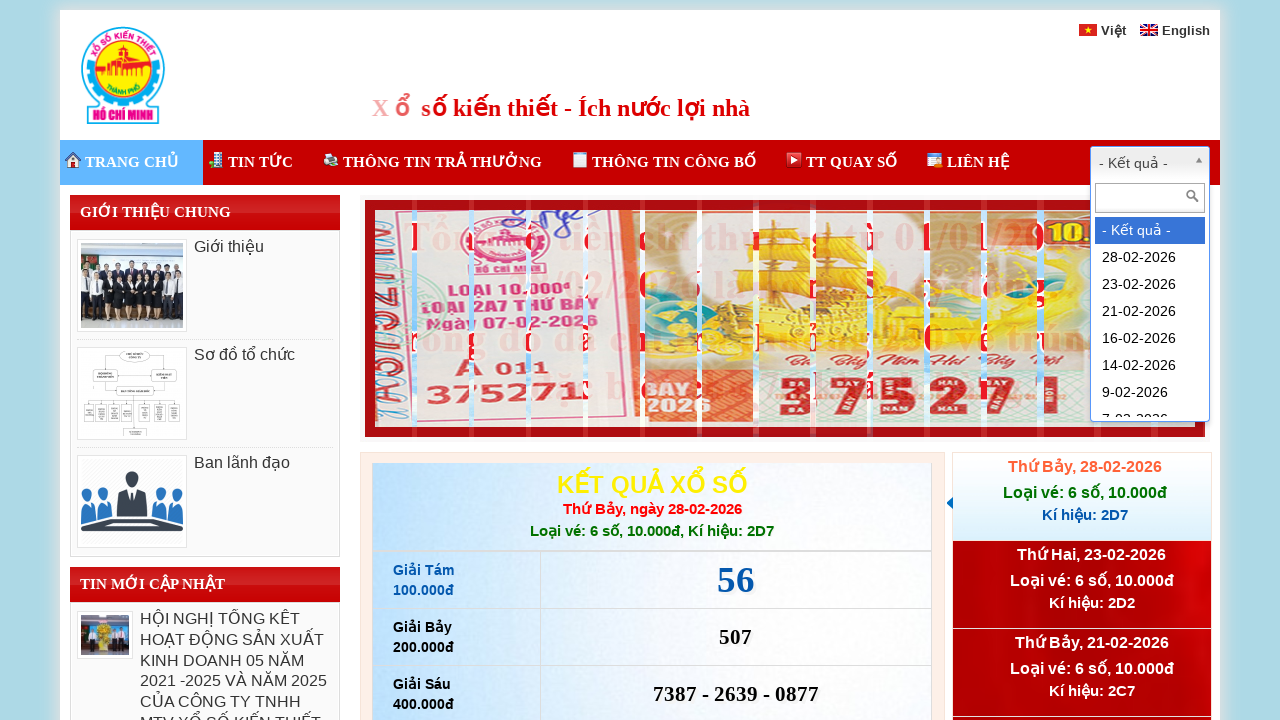

Dropdown list appeared with date options
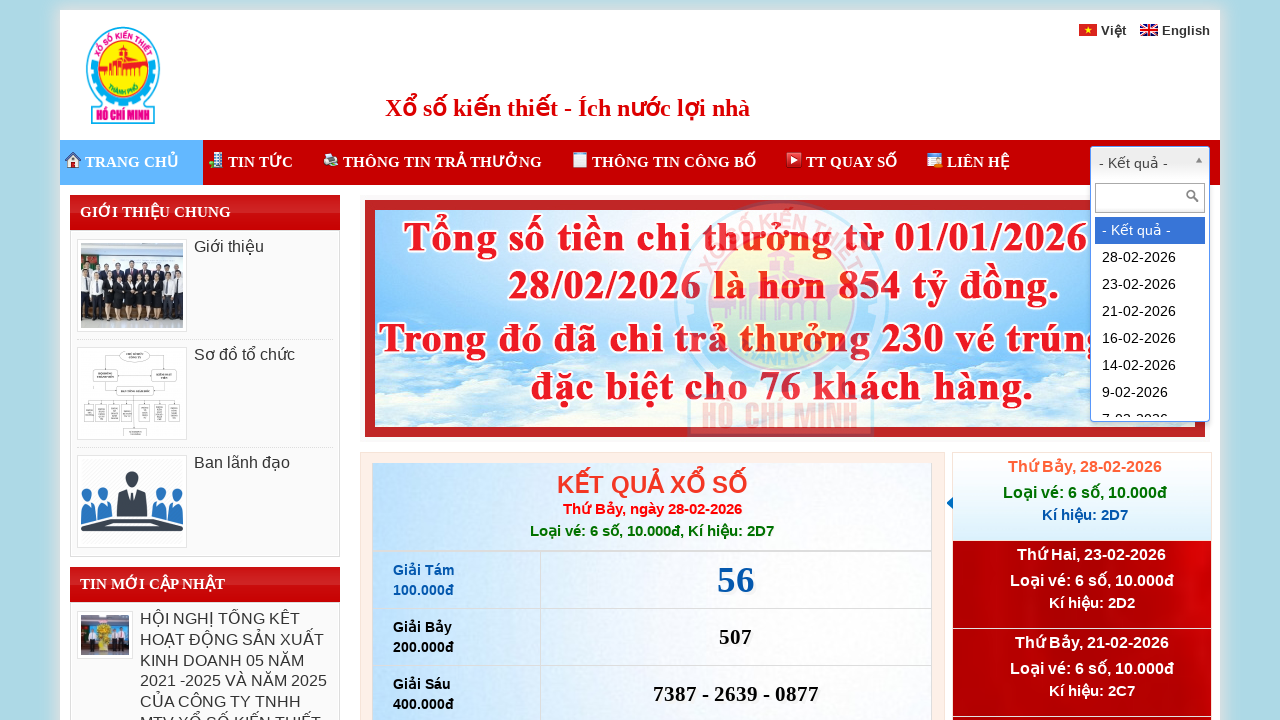

Retrieved 201 date options from dropdown
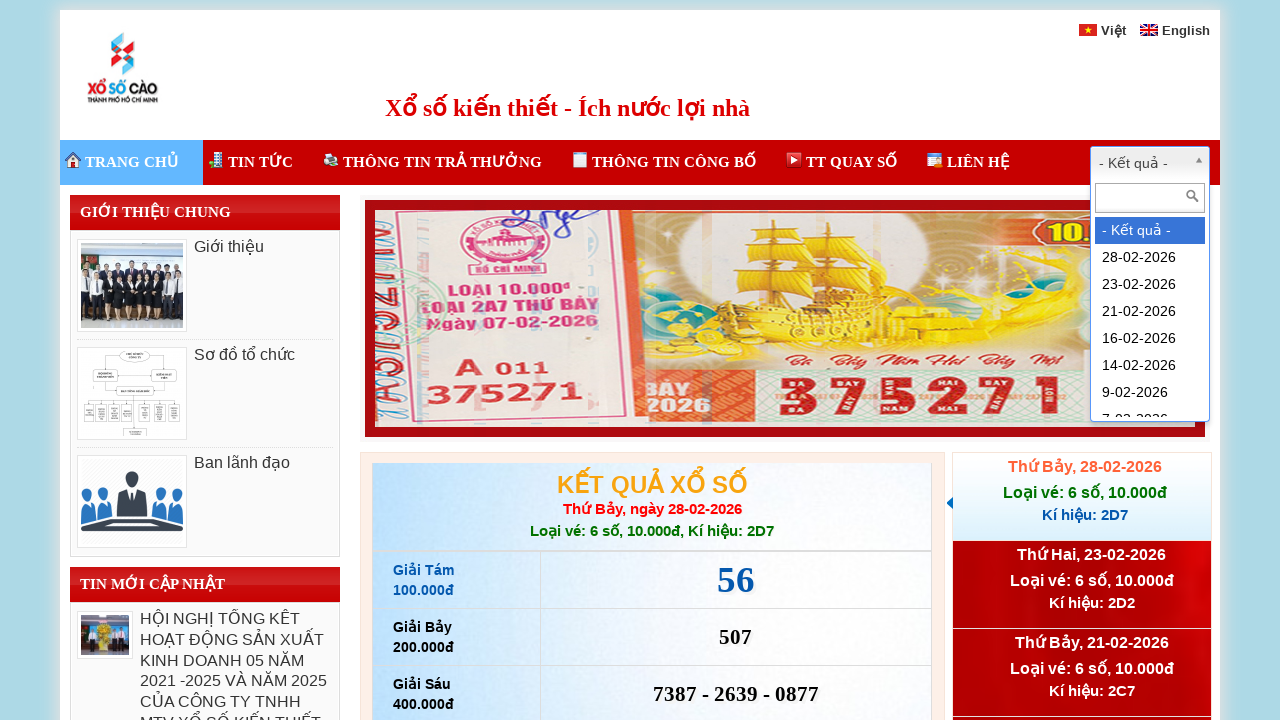

Lottery results loaded after date selection
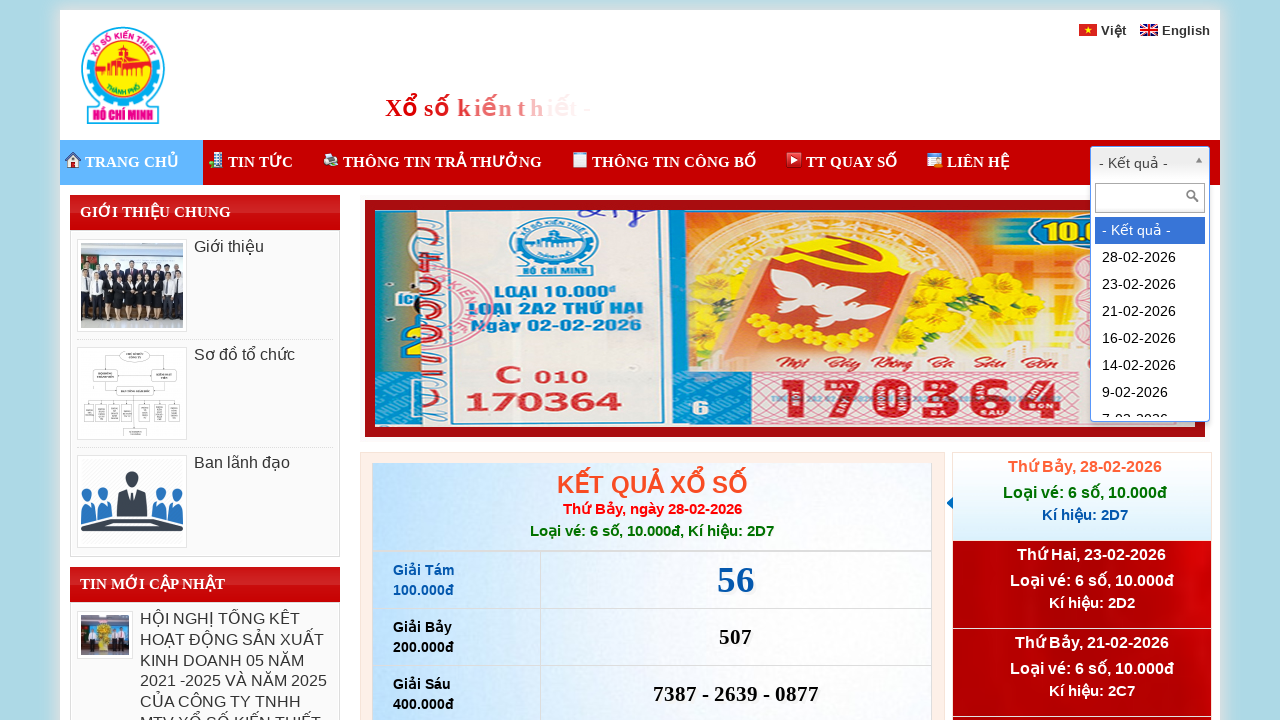

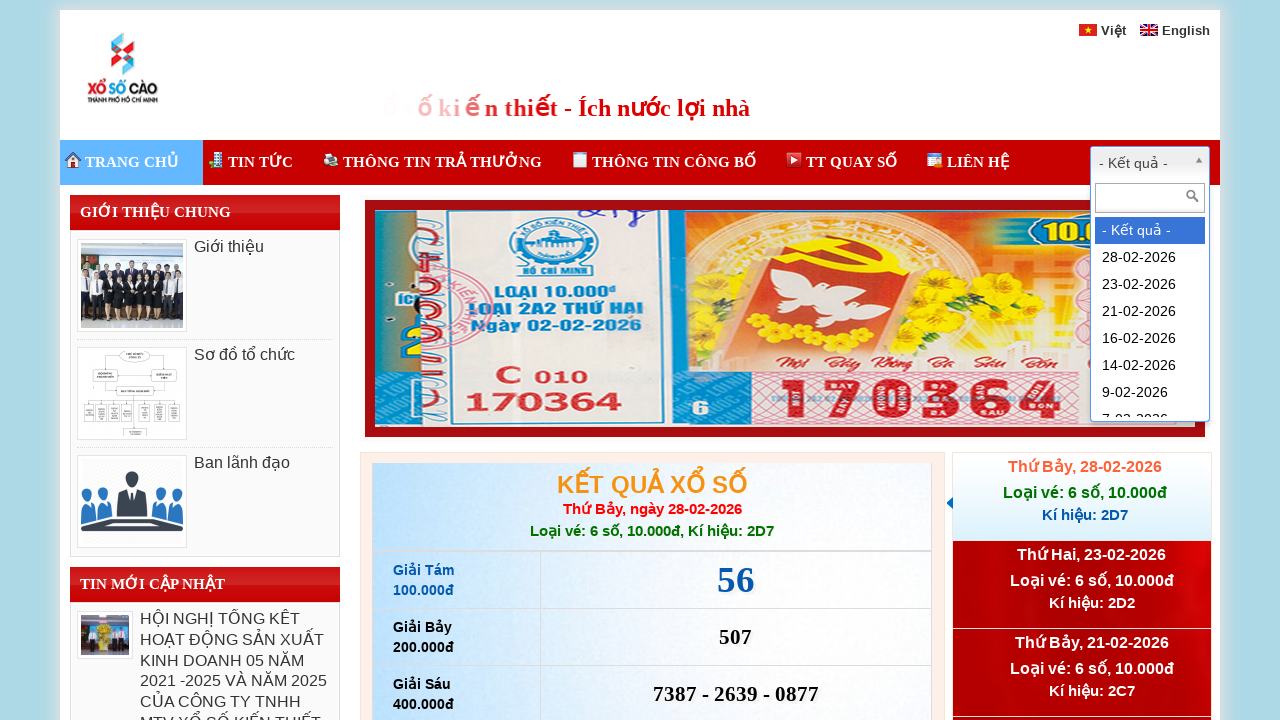